Tests right-click context menu functionality by opening context menu, verifying options, hovering over Paste option, clicking it, and handling the alert.

Starting URL: http://swisnl.github.io/jQuery-contextMenu/demo.html

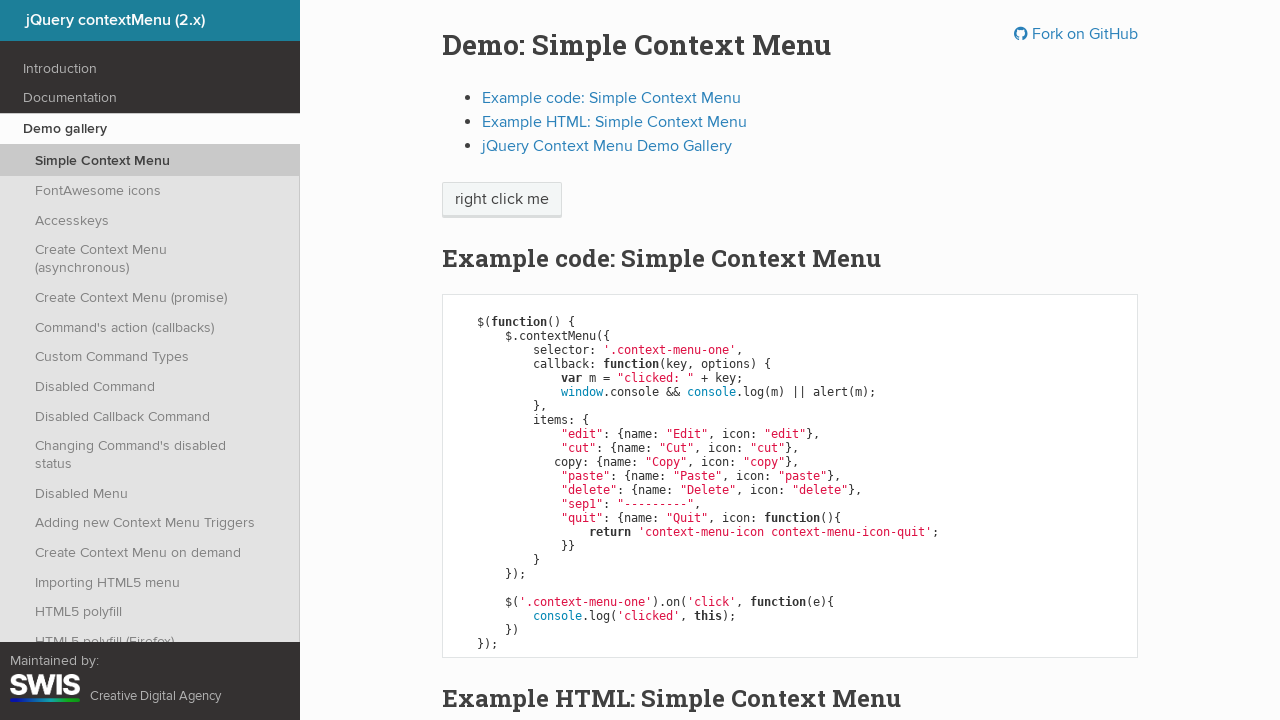

Right-clicked on context menu element to open context menu at (502, 200) on span.context-menu-one
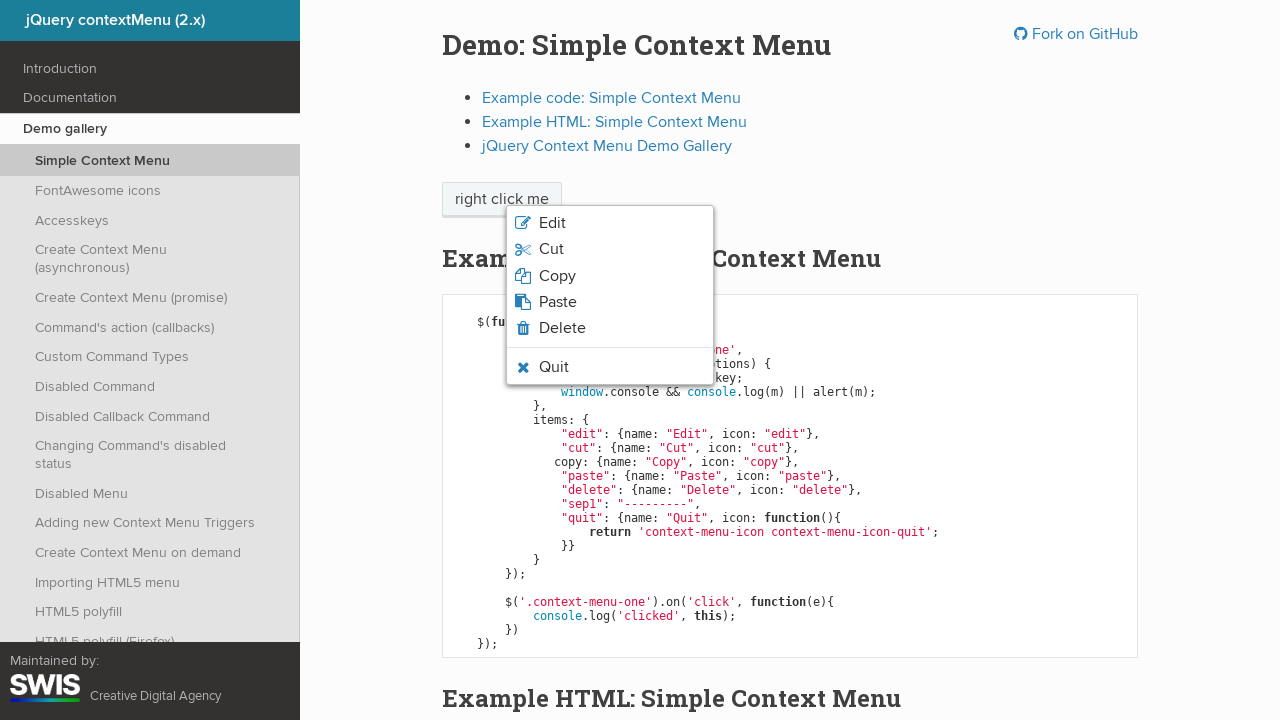

Verified Paste option is visible in context menu
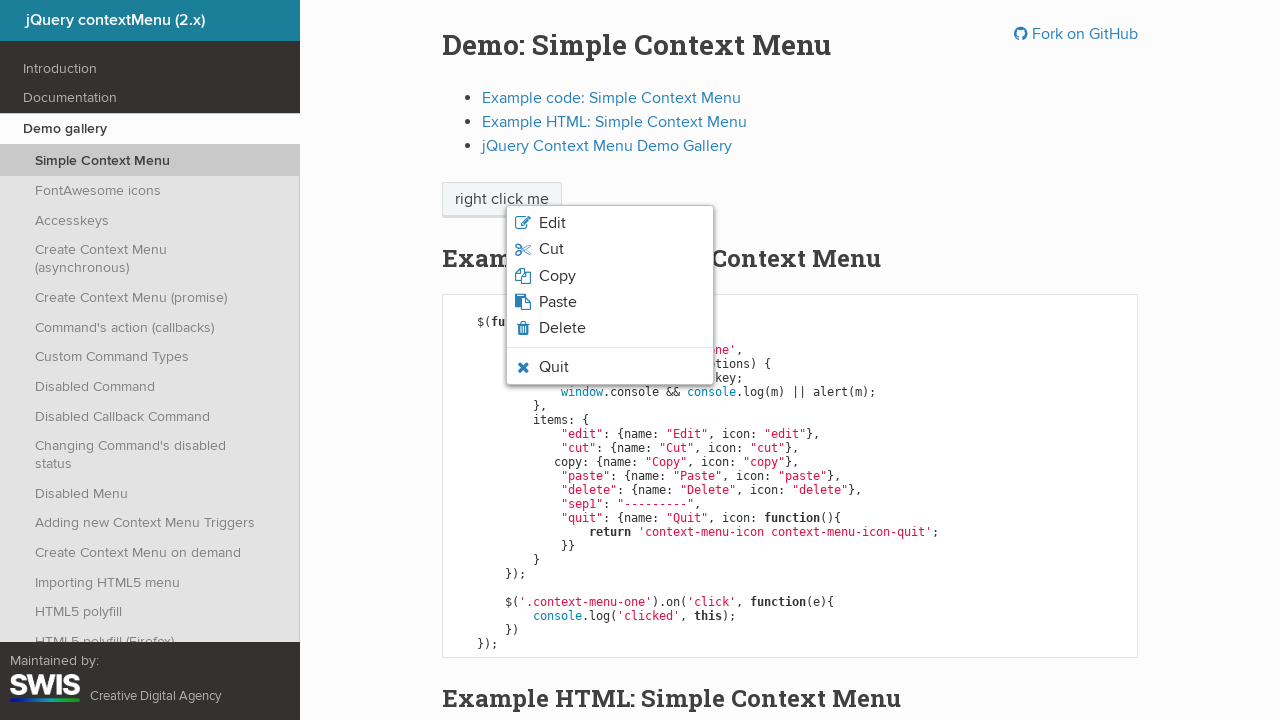

Hovered over Paste option in context menu at (610, 302) on li.context-menu-icon-paste
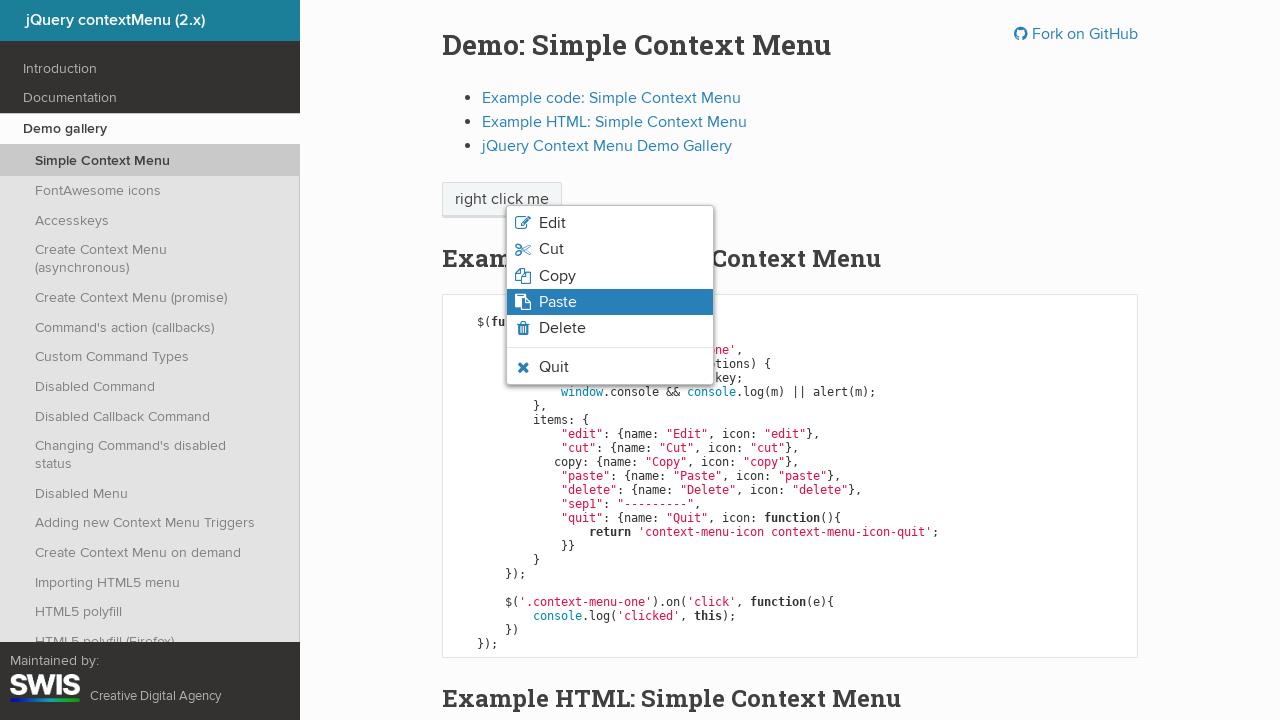

Verified Paste option is highlighted with hover state
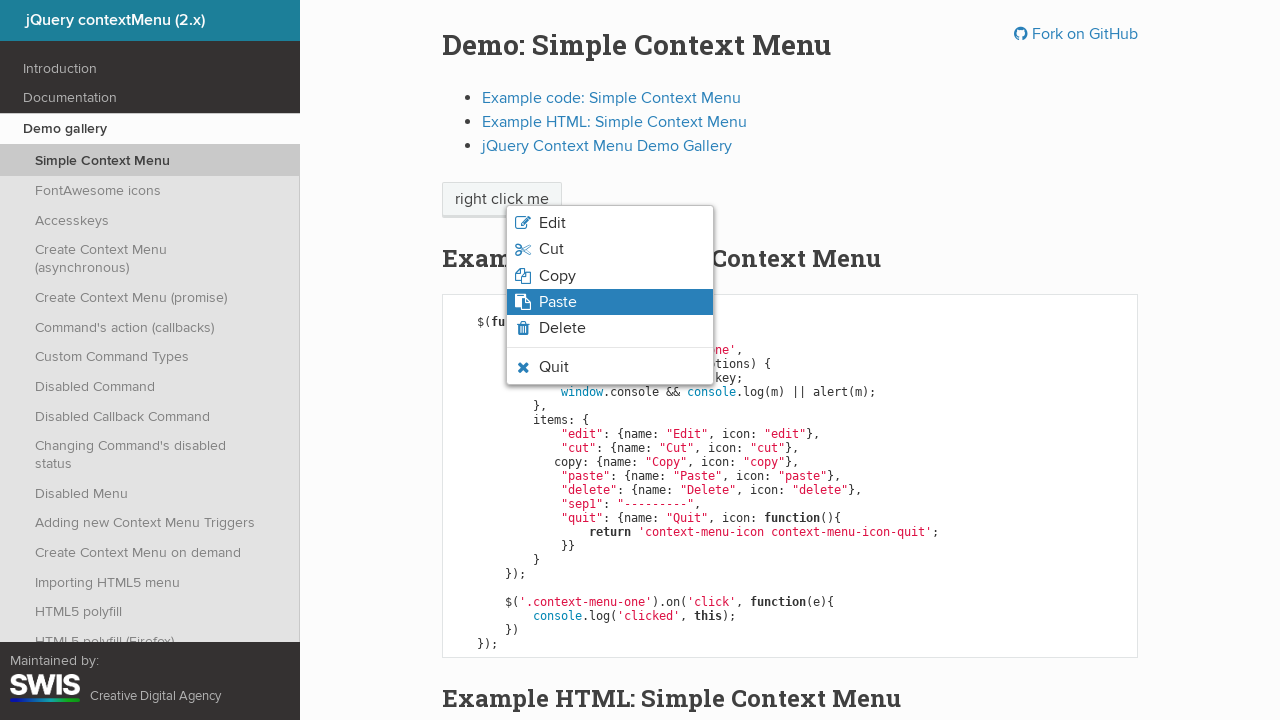

Clicked on Paste option at (610, 302) on li.context-menu-icon-paste
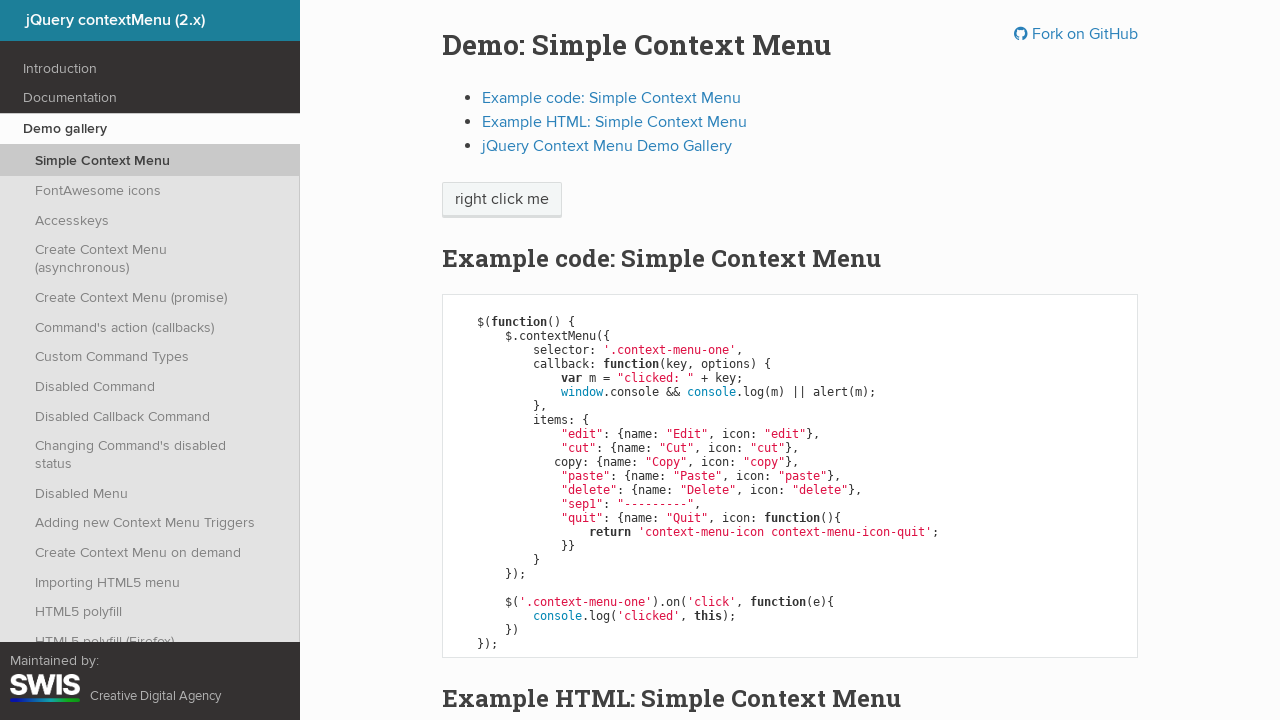

Set up dialog handler to accept alerts
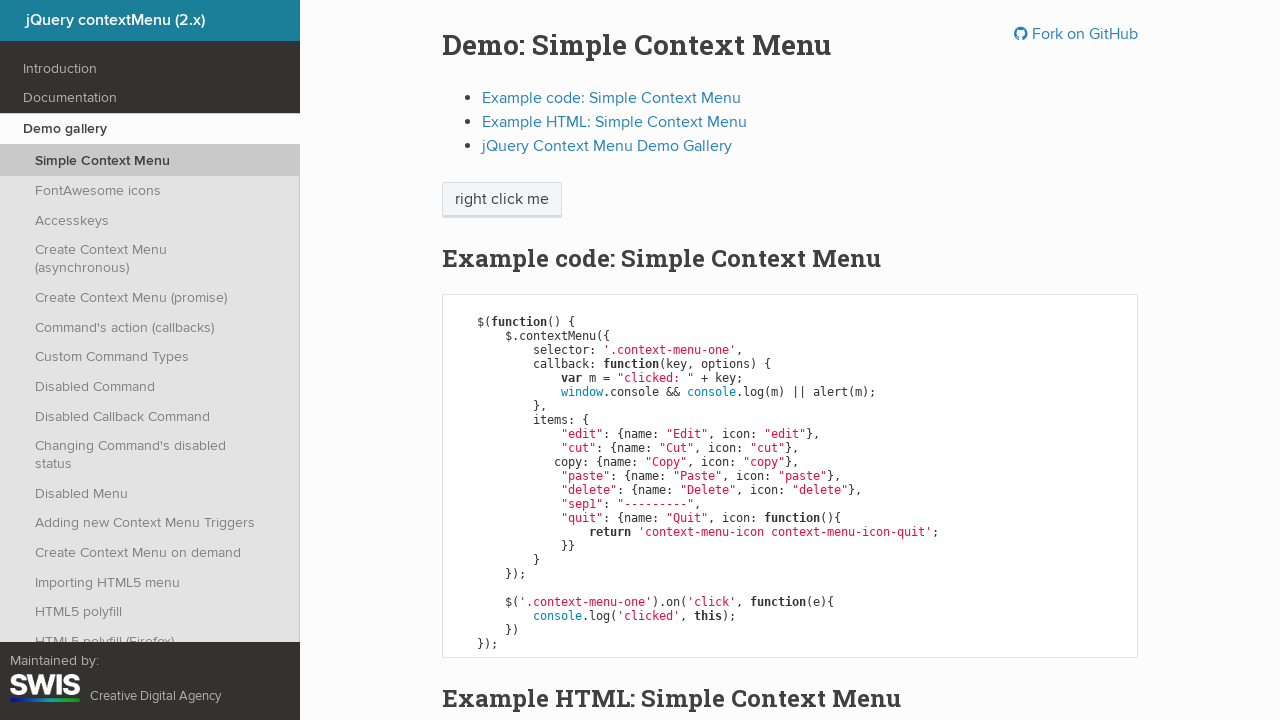

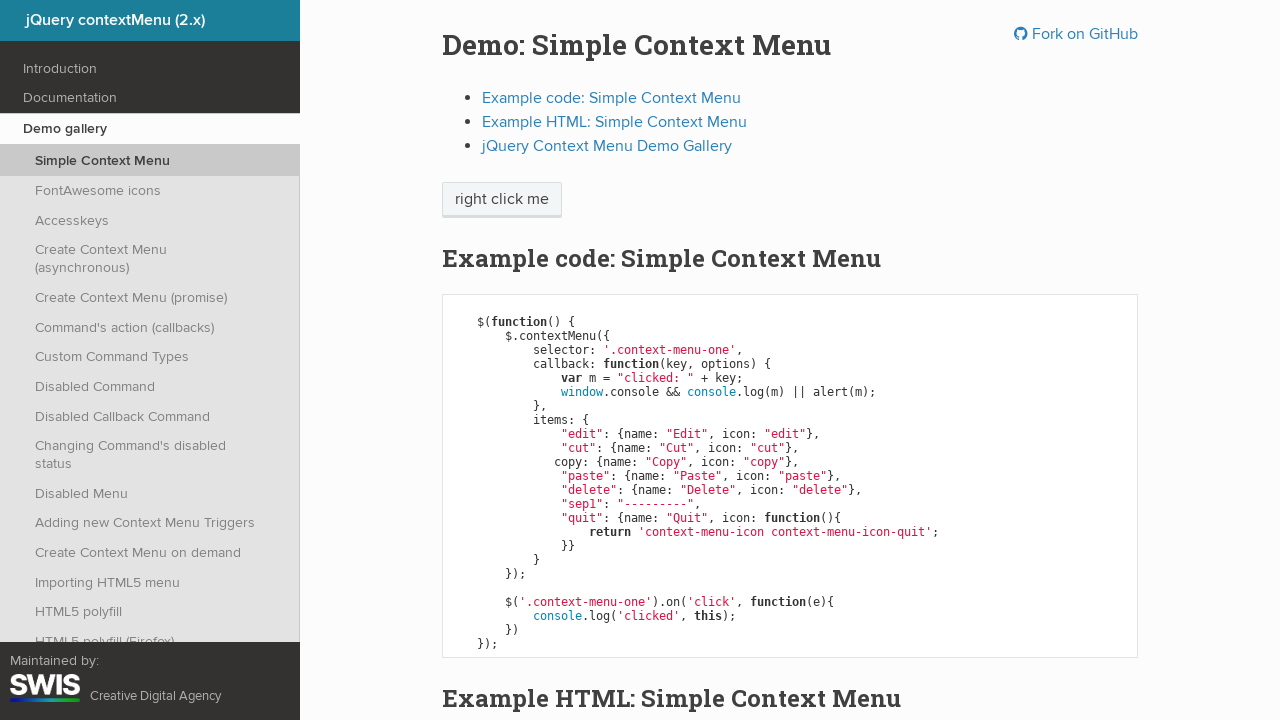